Tests various form interactions on a flight booking practice page including selecting a senior citizen discount checkbox, enabling round trip option to show return date calendar, and using a passenger selector to add multiple adults.

Starting URL: https://rahulshettyacademy.com/dropdownsPractise/

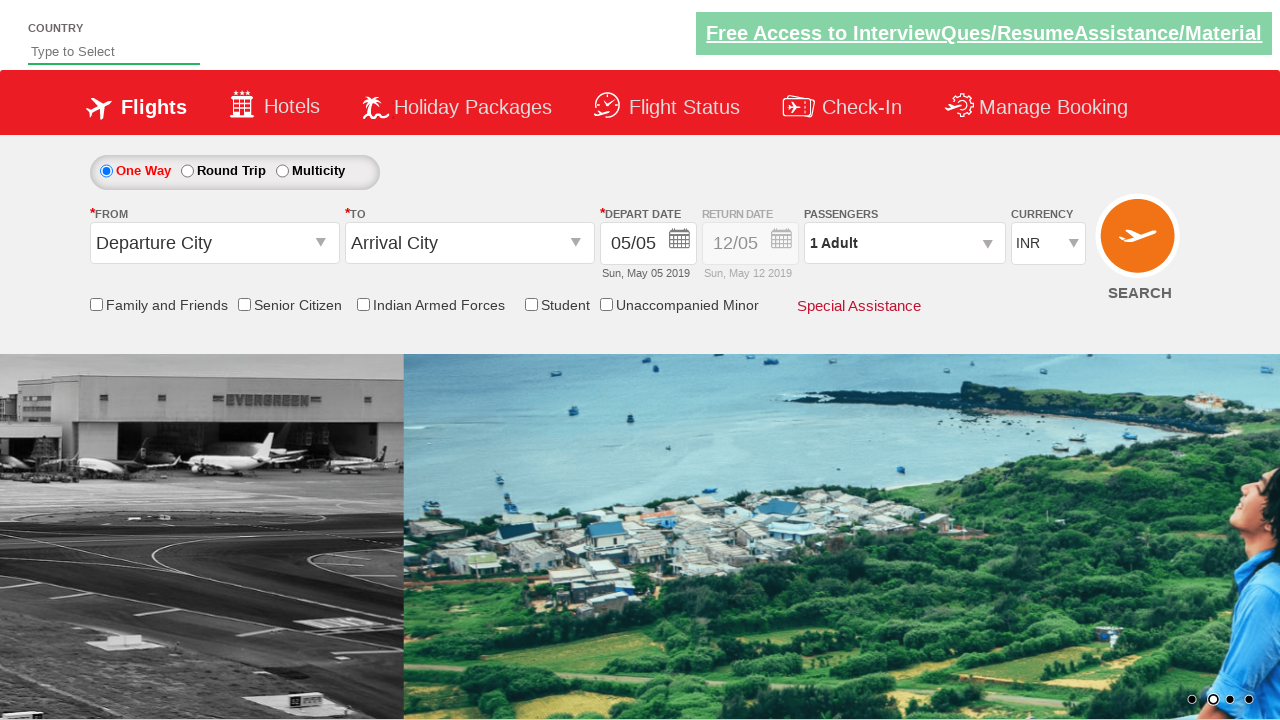

Clicked senior citizen discount checkbox at (244, 304) on input[id*='SeniorCitizenDiscount']
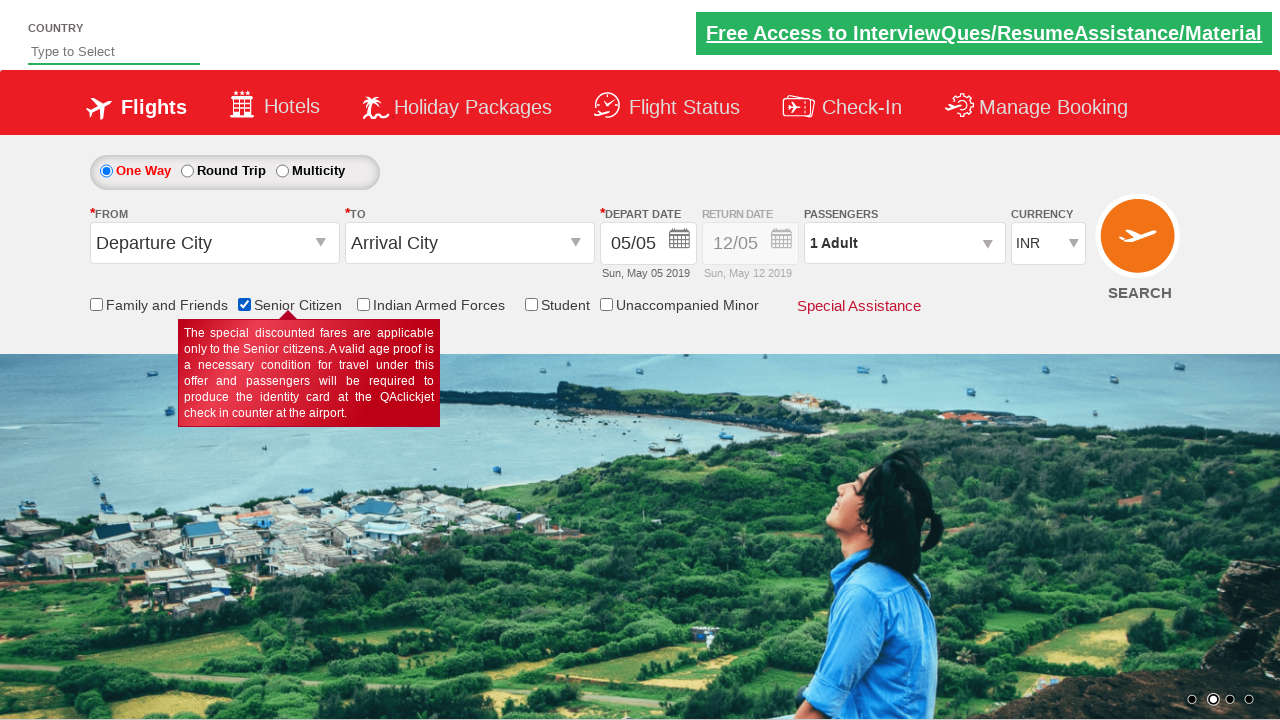

Clicked round trip radio button to enable return date calendar at (187, 171) on #ctl00_mainContent_rbtnl_Trip_1
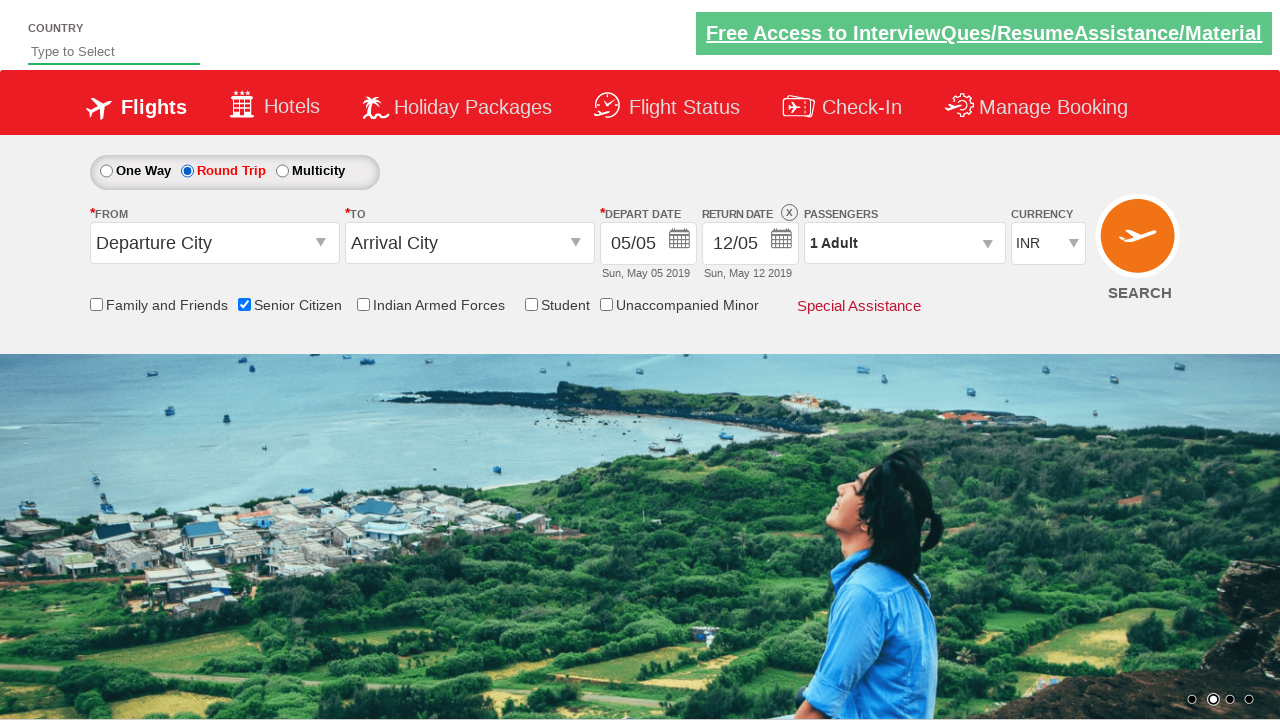

Clicked passenger info dropdown to open it at (904, 243) on #divpaxinfo
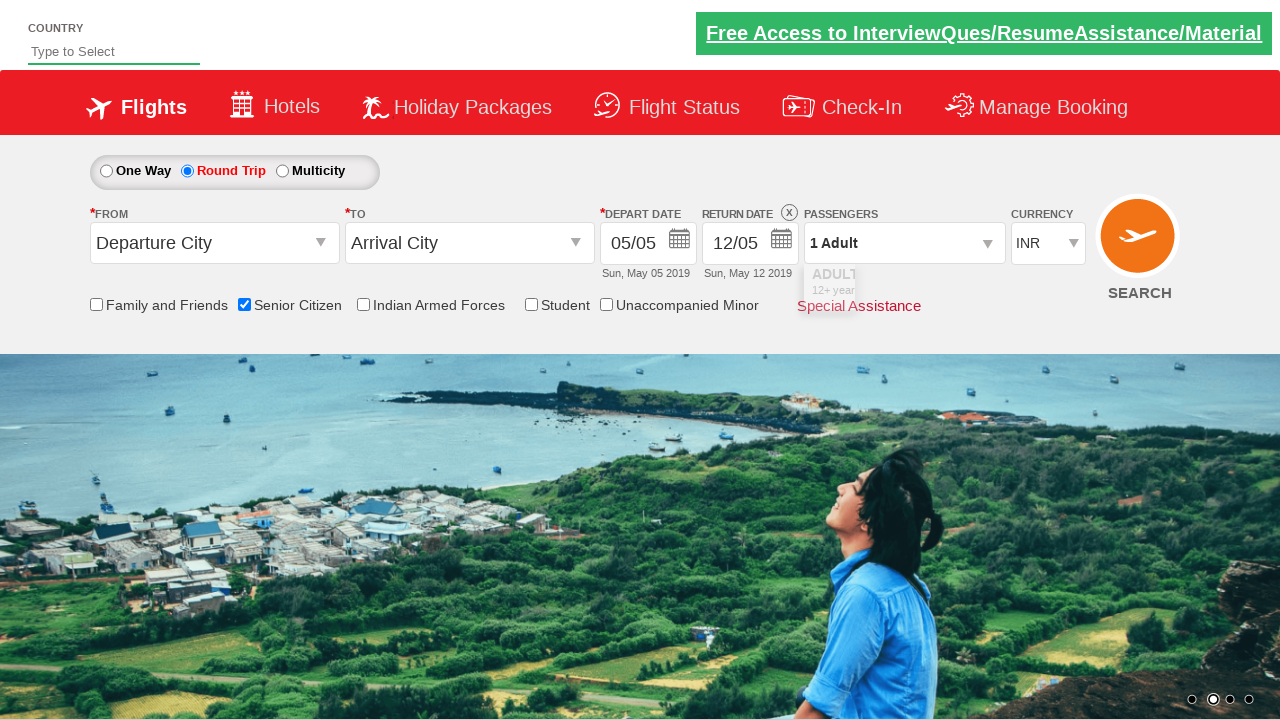

Waited 2 seconds for dropdown to fully open
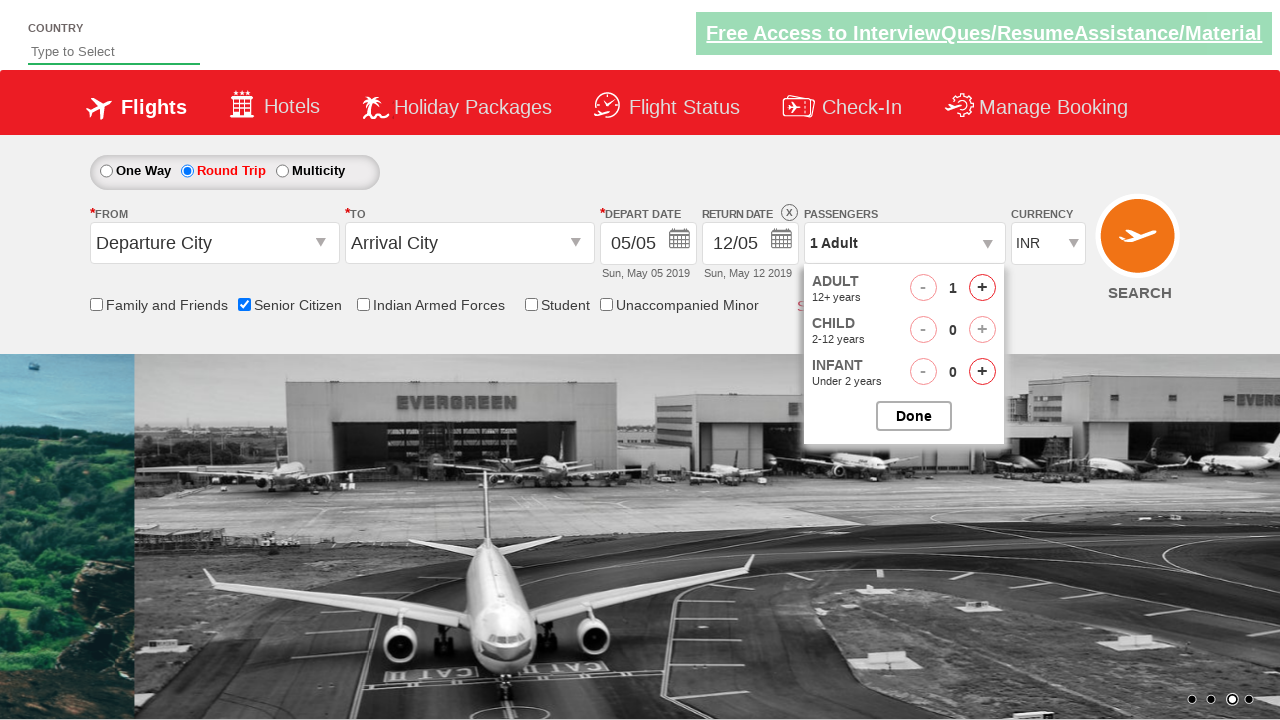

Clicked 'Add Adult' button (iteration 1 of 3) at (982, 288) on #hrefIncAdt
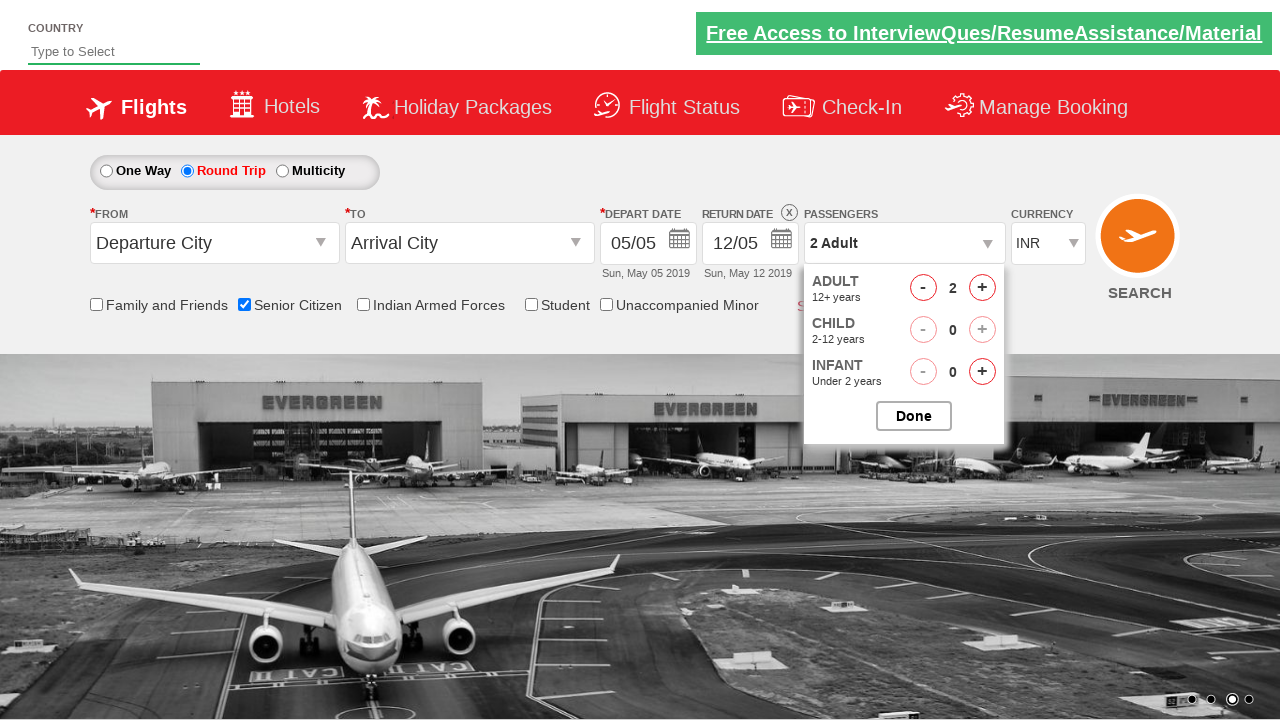

Clicked 'Add Adult' button (iteration 2 of 3) at (982, 288) on #hrefIncAdt
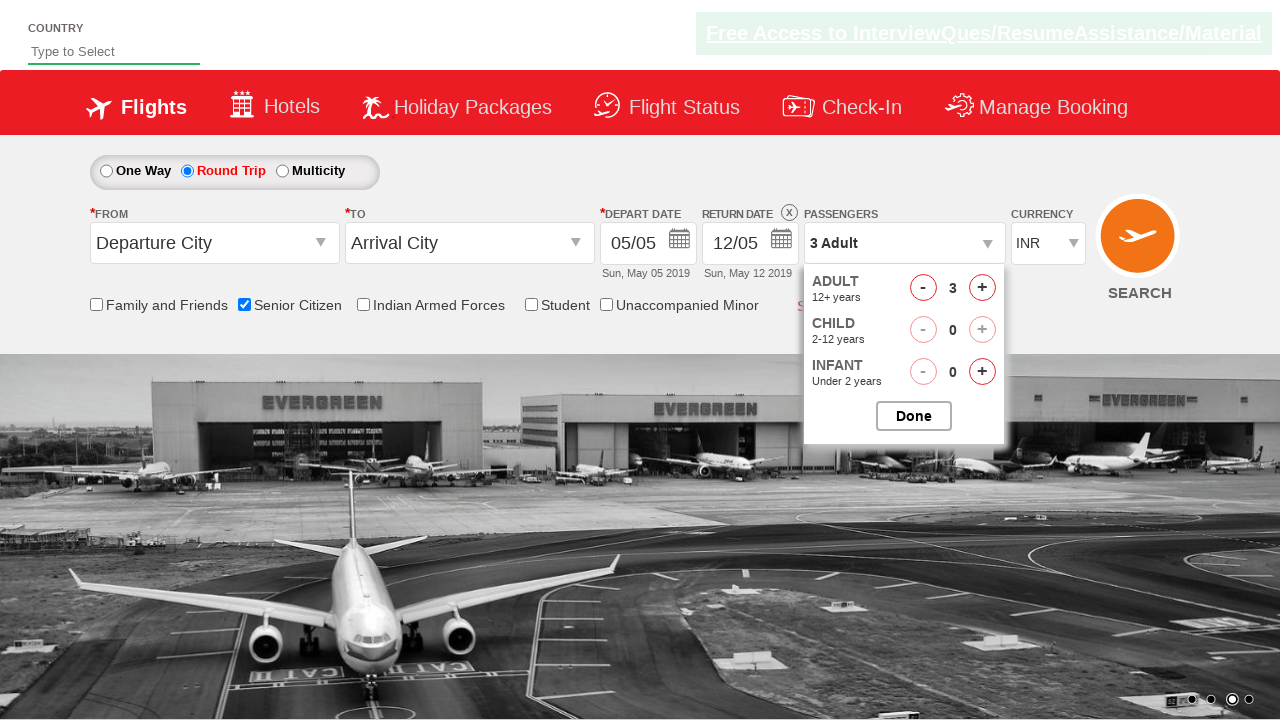

Clicked 'Add Adult' button (iteration 3 of 3) at (982, 288) on #hrefIncAdt
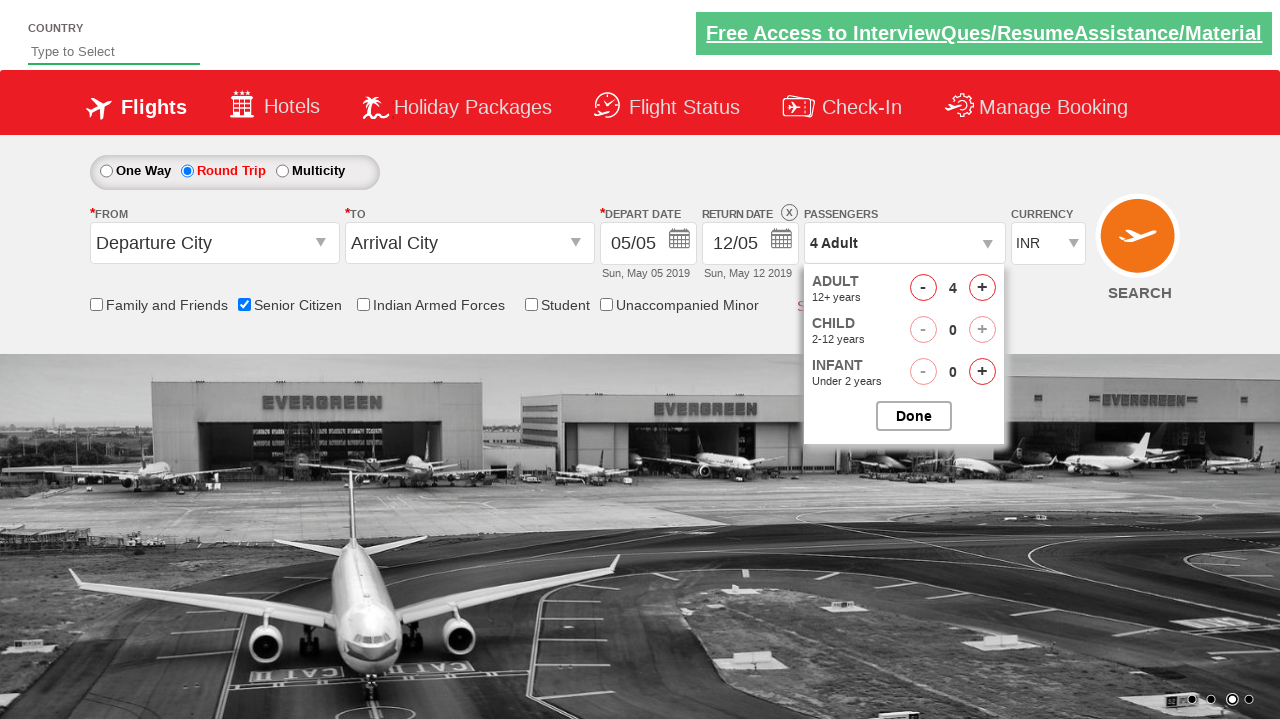

Clicked close/done button to confirm passenger selection at (914, 416) on #btnclosepaxoption
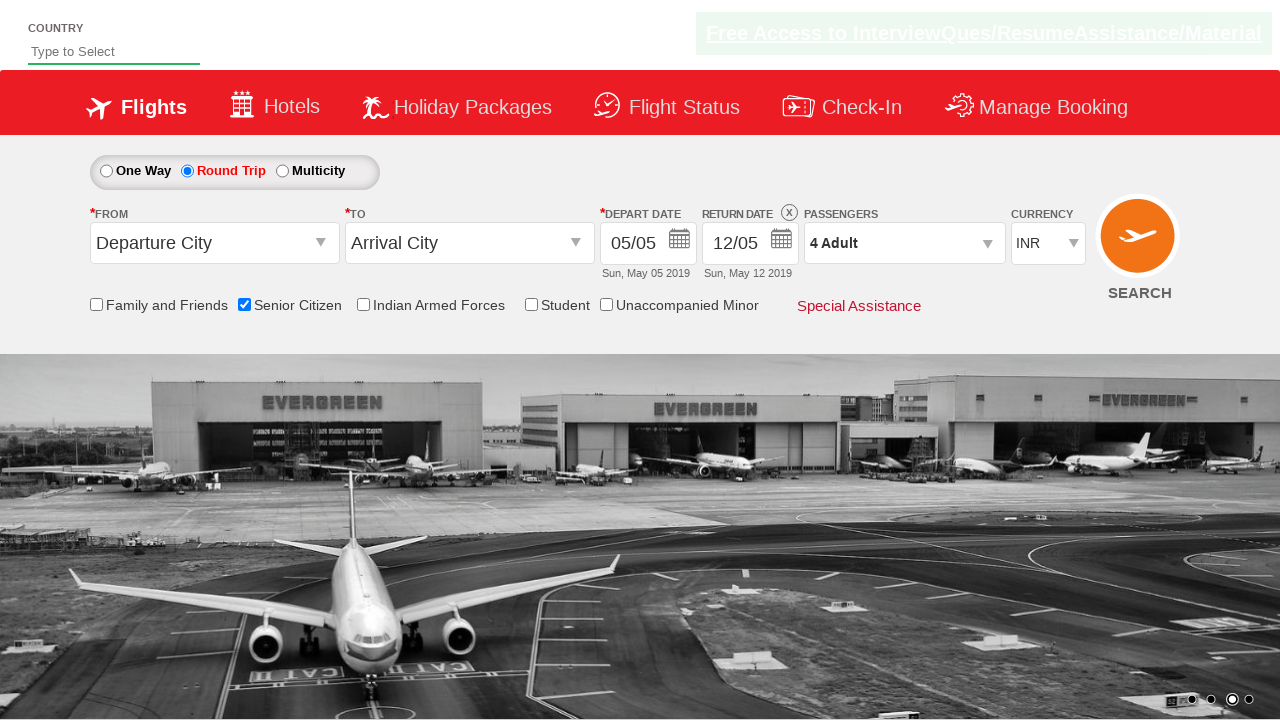

Verified passenger info displays '4 Adult'
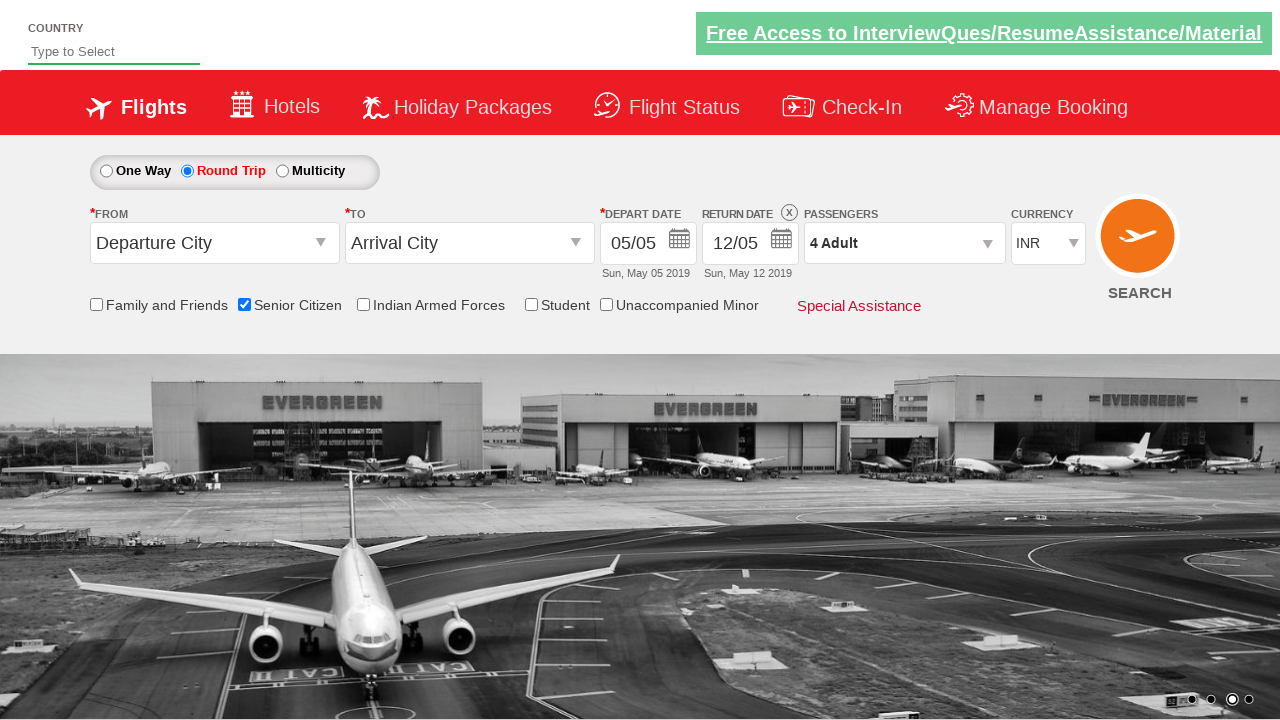

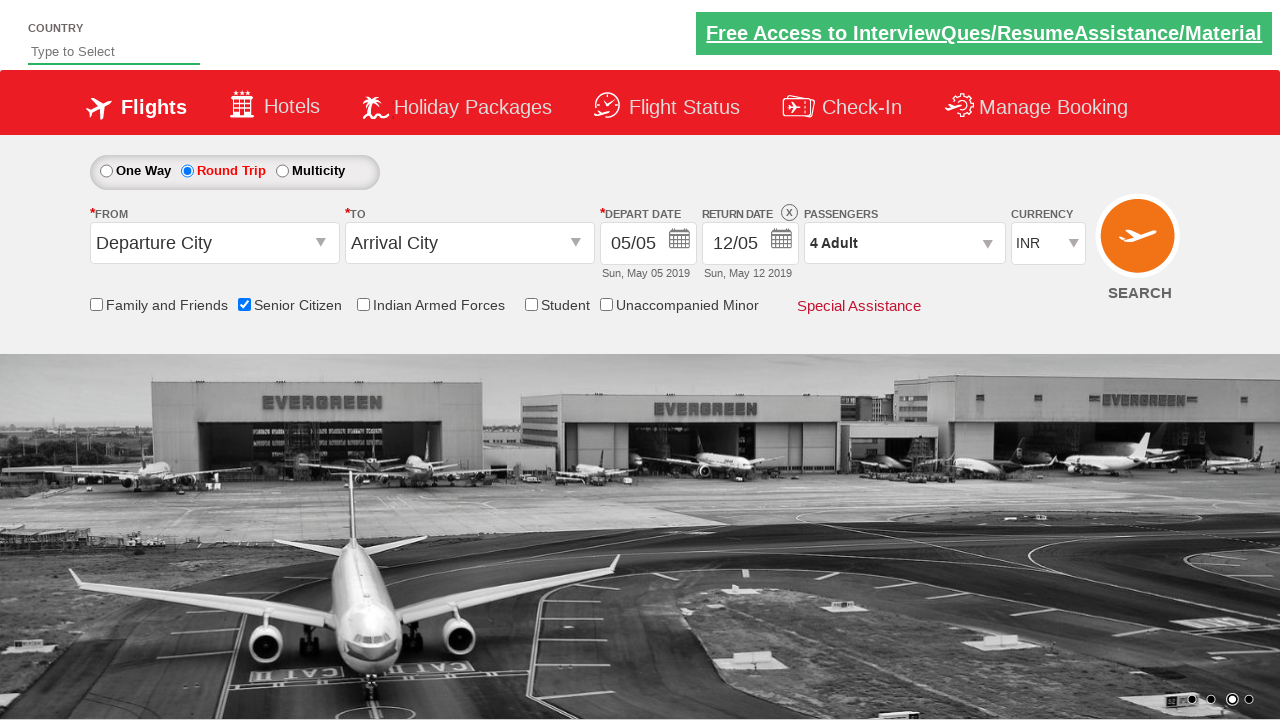